Tests browser navigation by visiting YouTube, verifying title and URL contain expected text, navigating to Walmart, verifying its title, then navigating back to YouTube and refreshing the page.

Starting URL: https://www.youtube.com

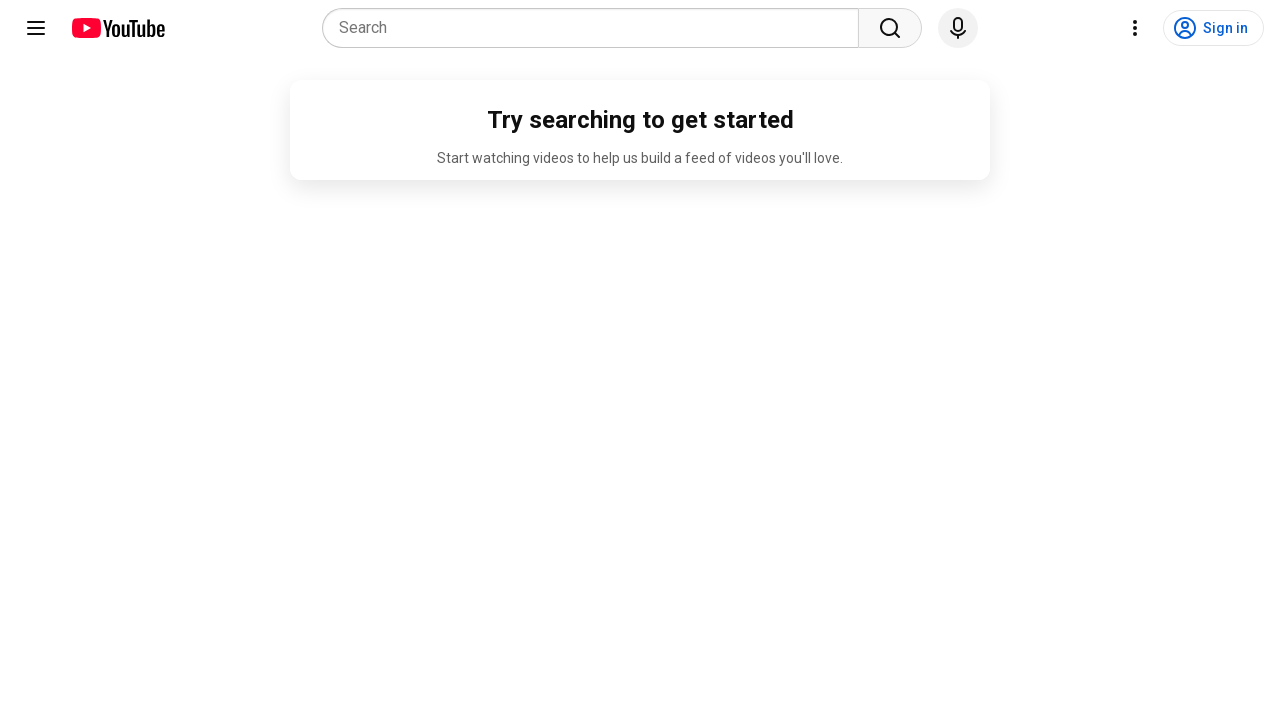

Retrieved YouTube page title
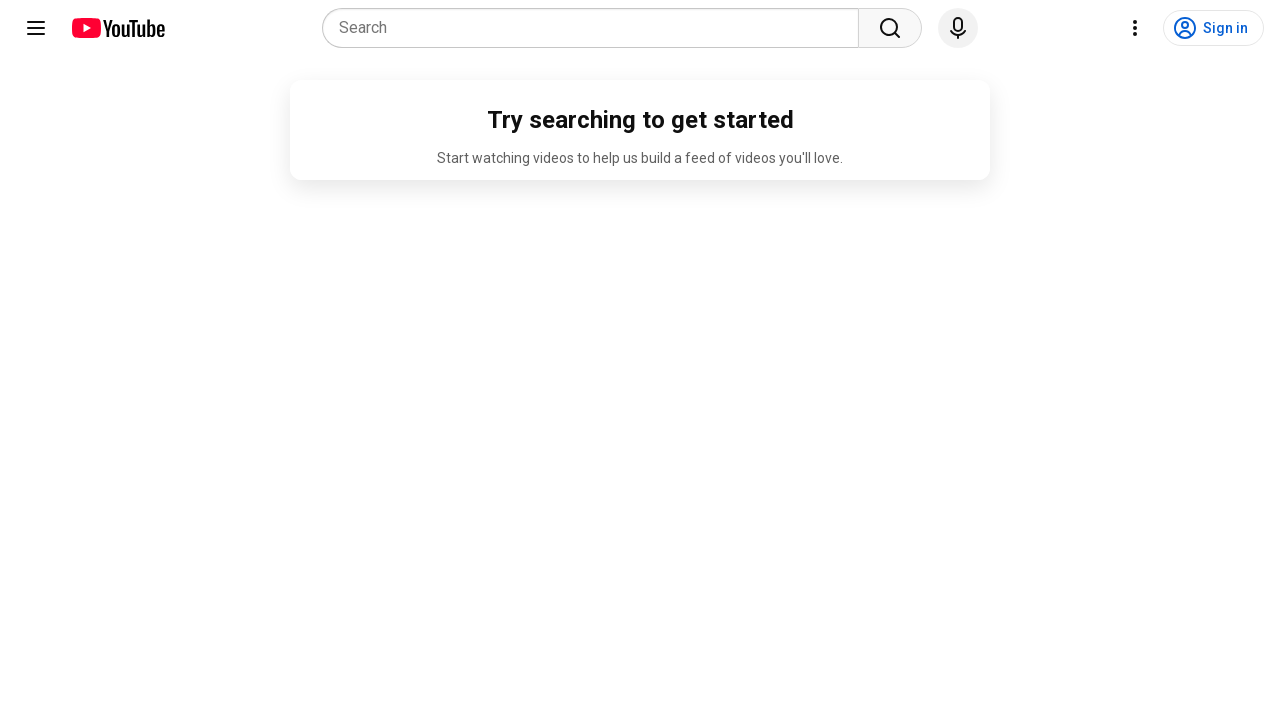

Verified YouTube page title contains 'youtube'
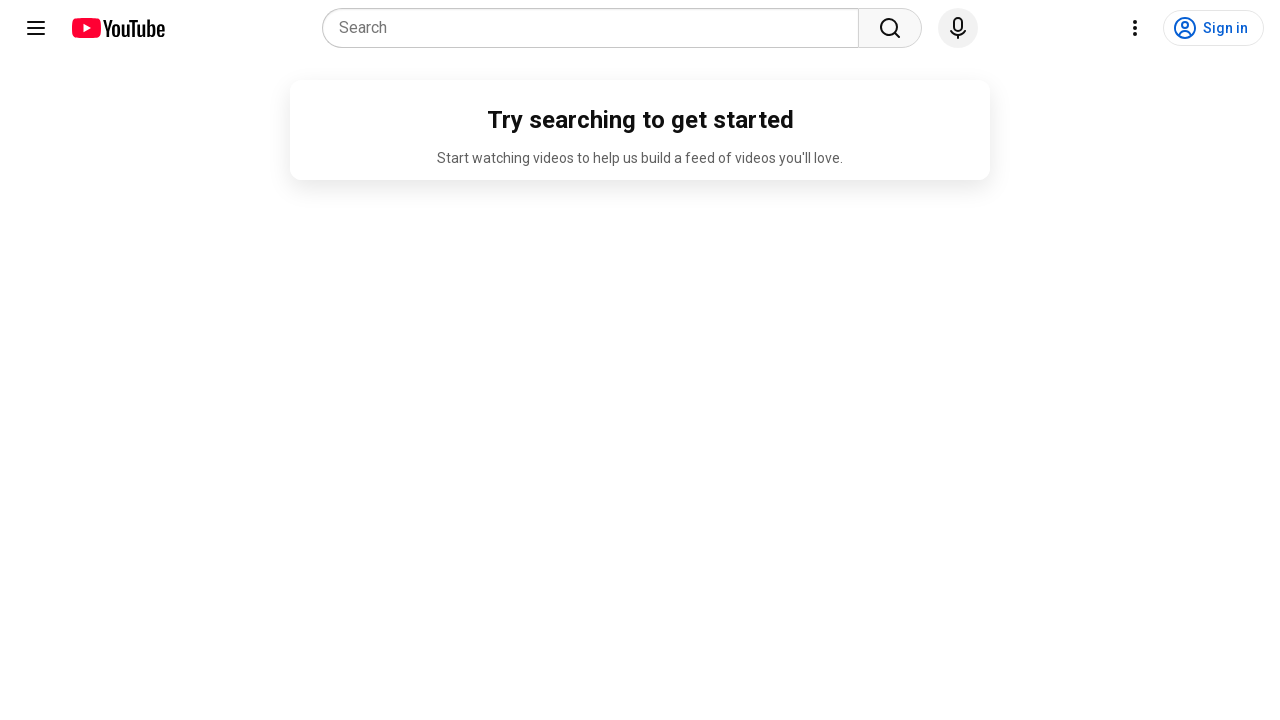

Retrieved current page URL
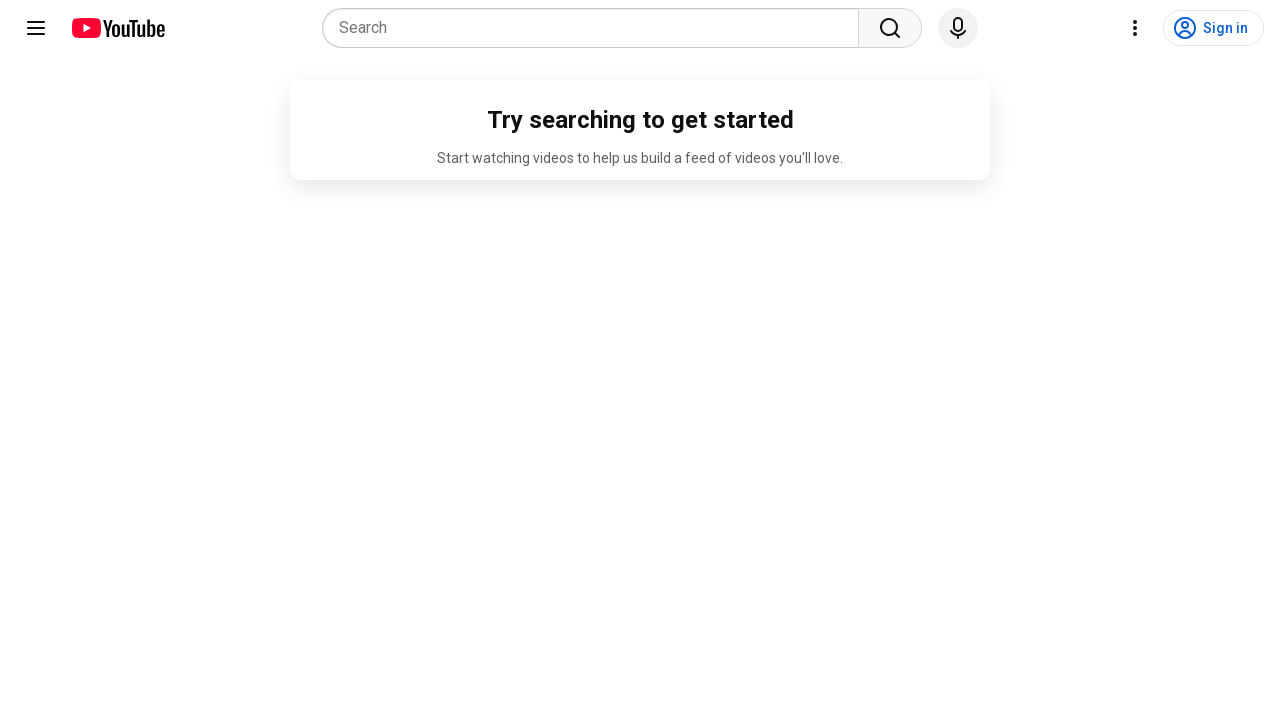

Verified YouTube URL contains 'youtube'
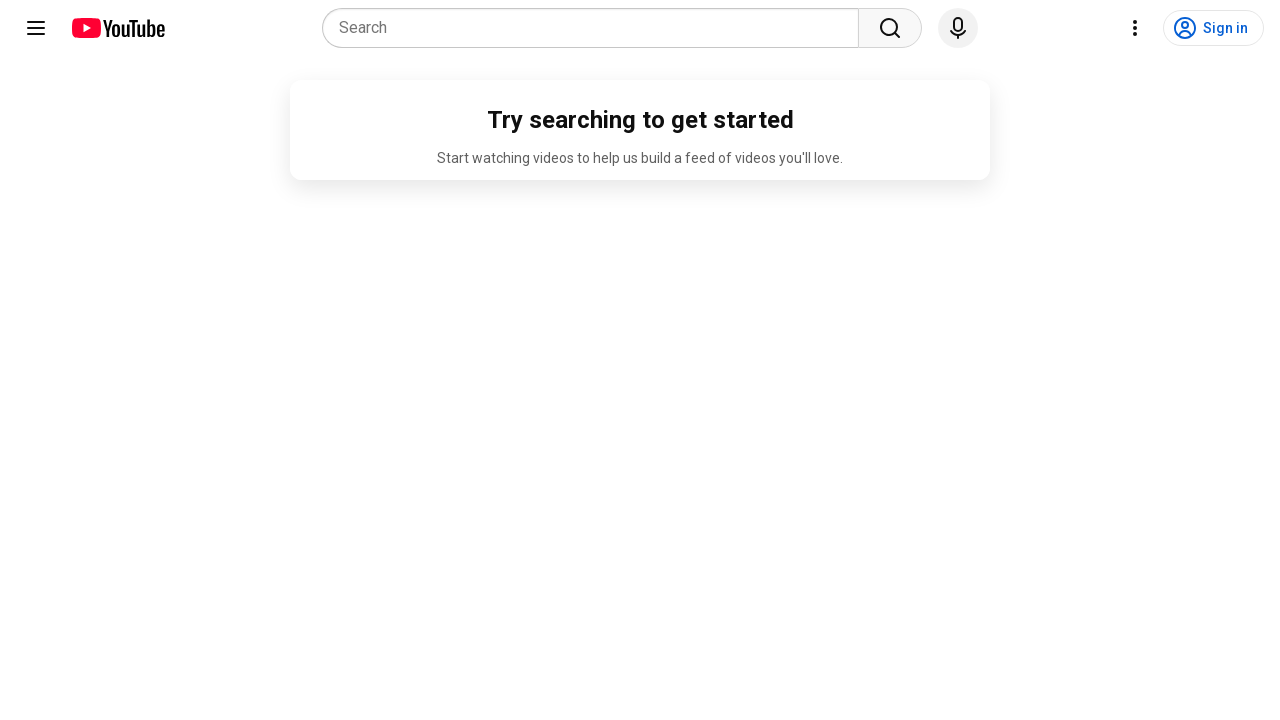

Navigated to Walmart.com
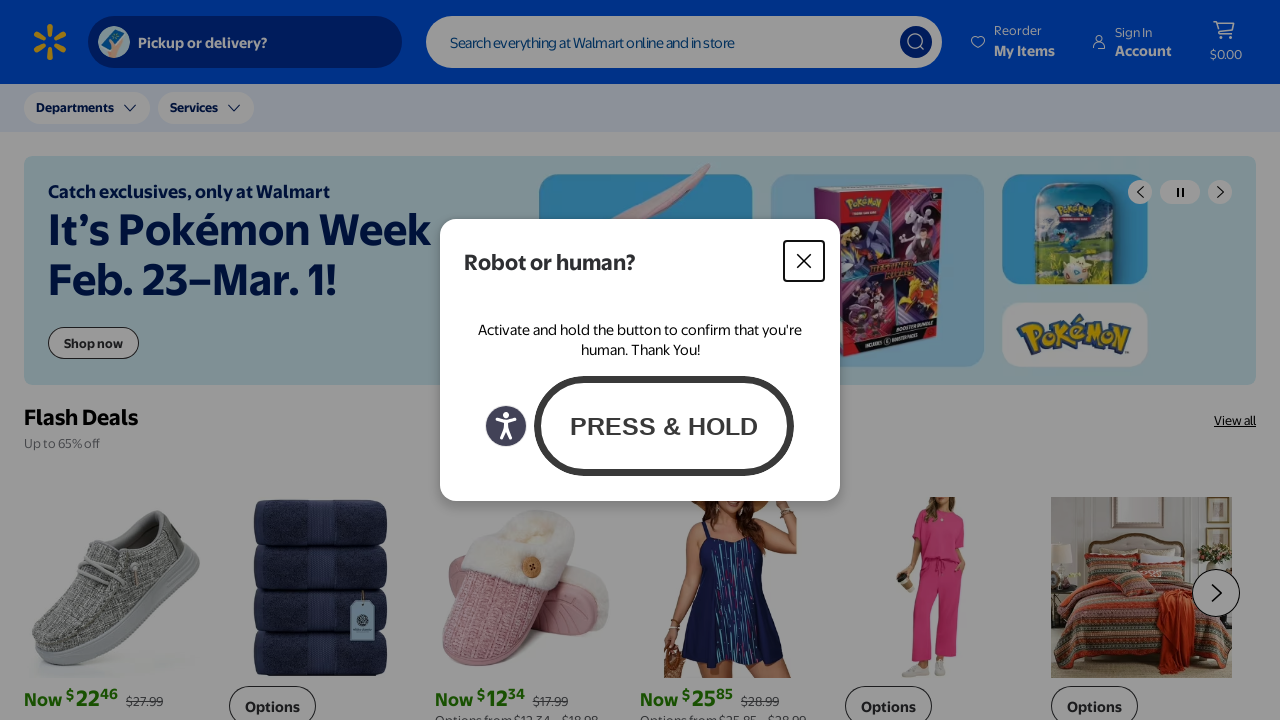

Retrieved Walmart page title
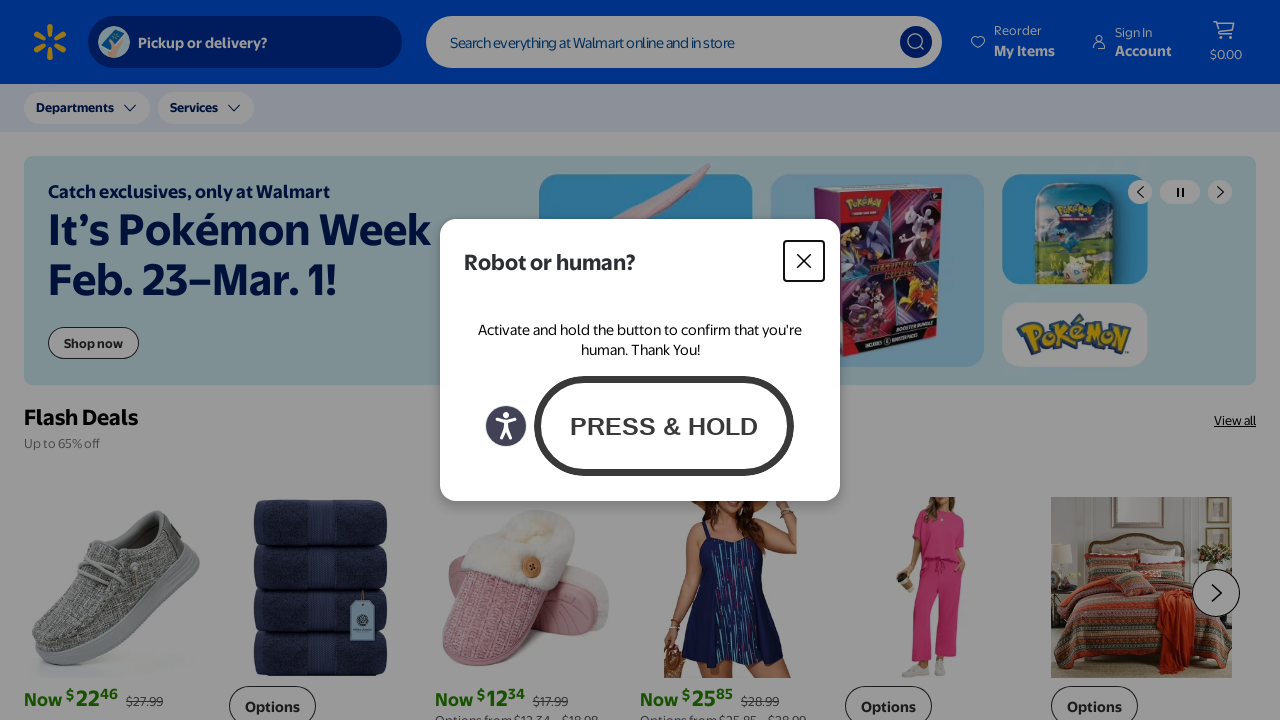

Verified Walmart page title contains 'Walmart.com'
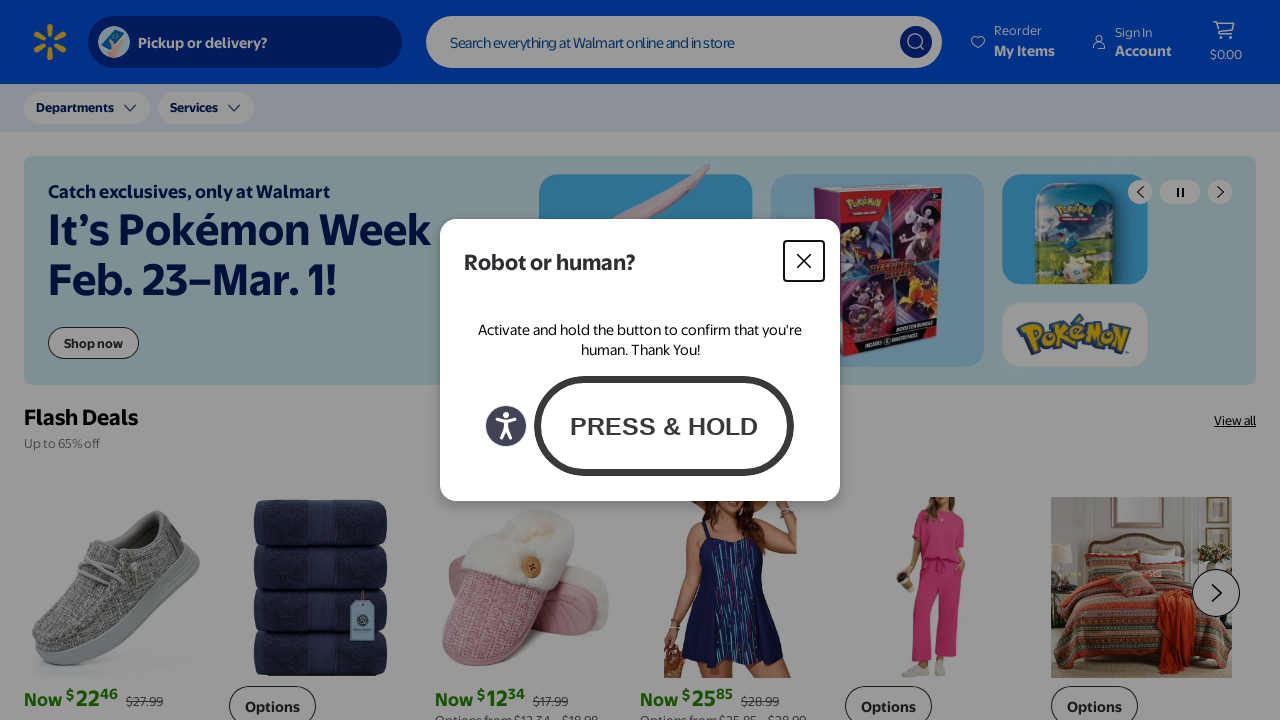

Navigated back to YouTube
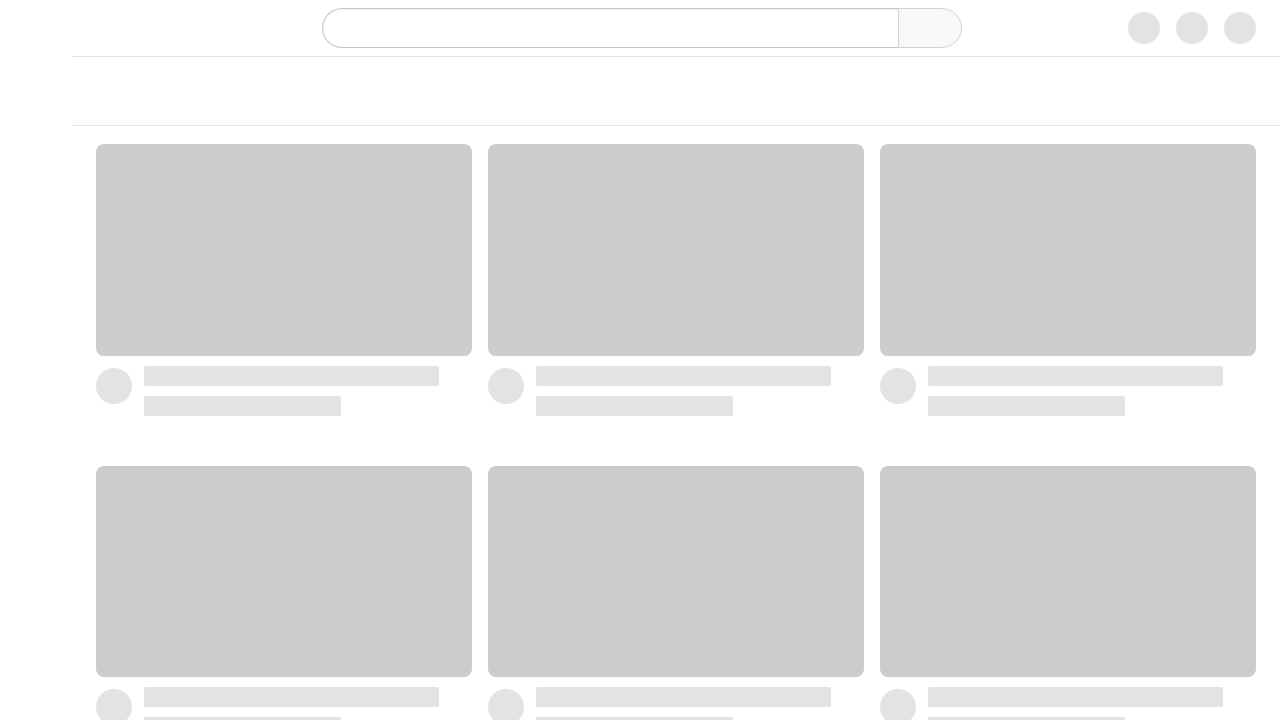

Refreshed YouTube page
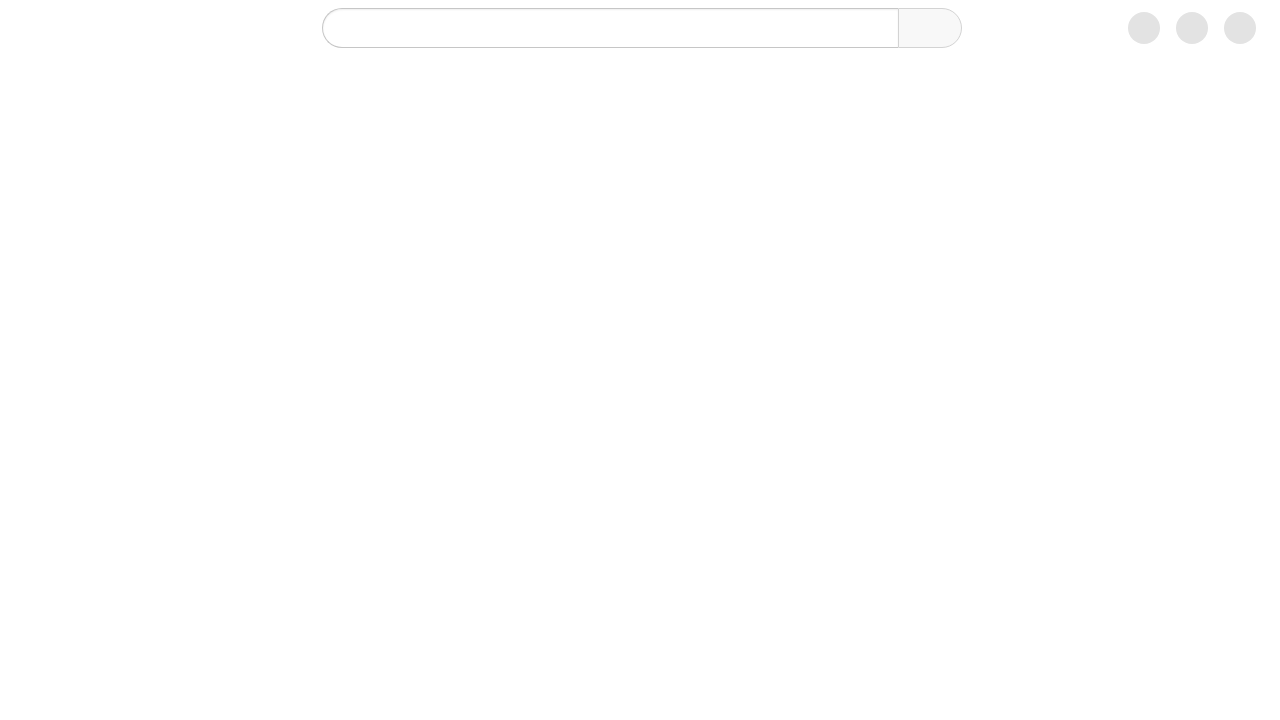

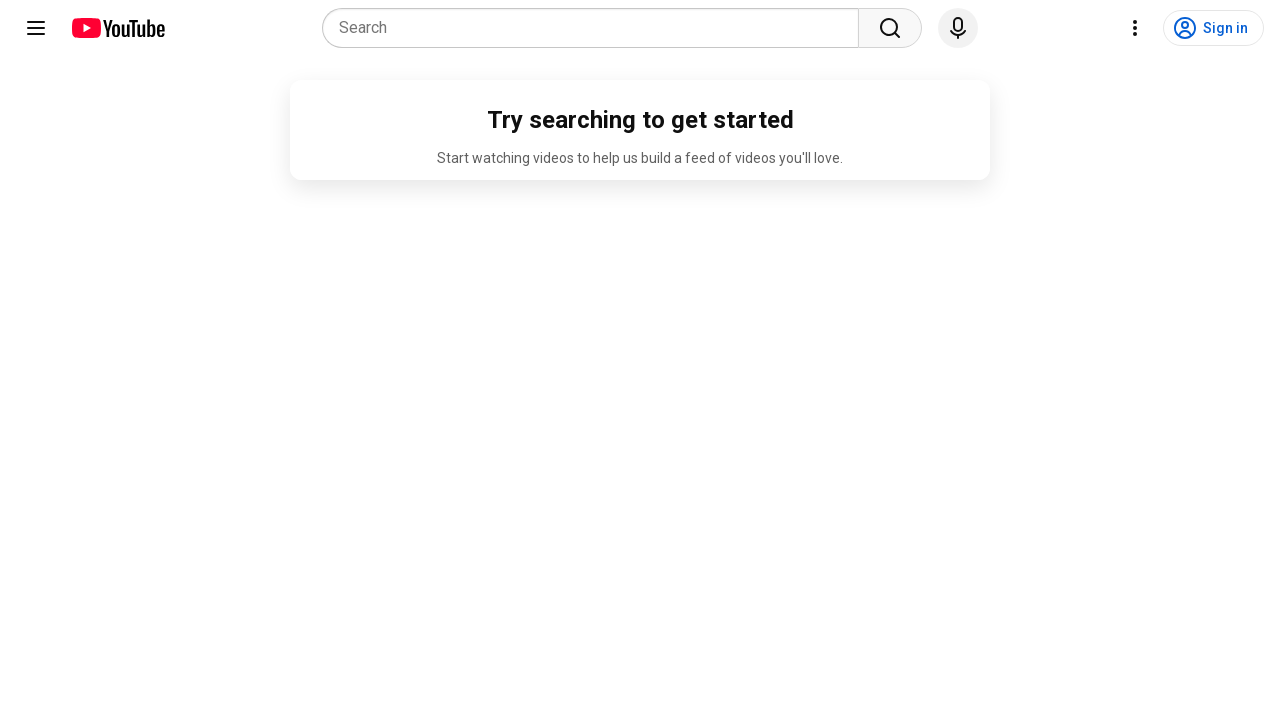